Tests revealing an input element, waiting for it to be interactable, and then typing into it

Starting URL: https://www.selenium.dev/selenium/web/dynamic.html

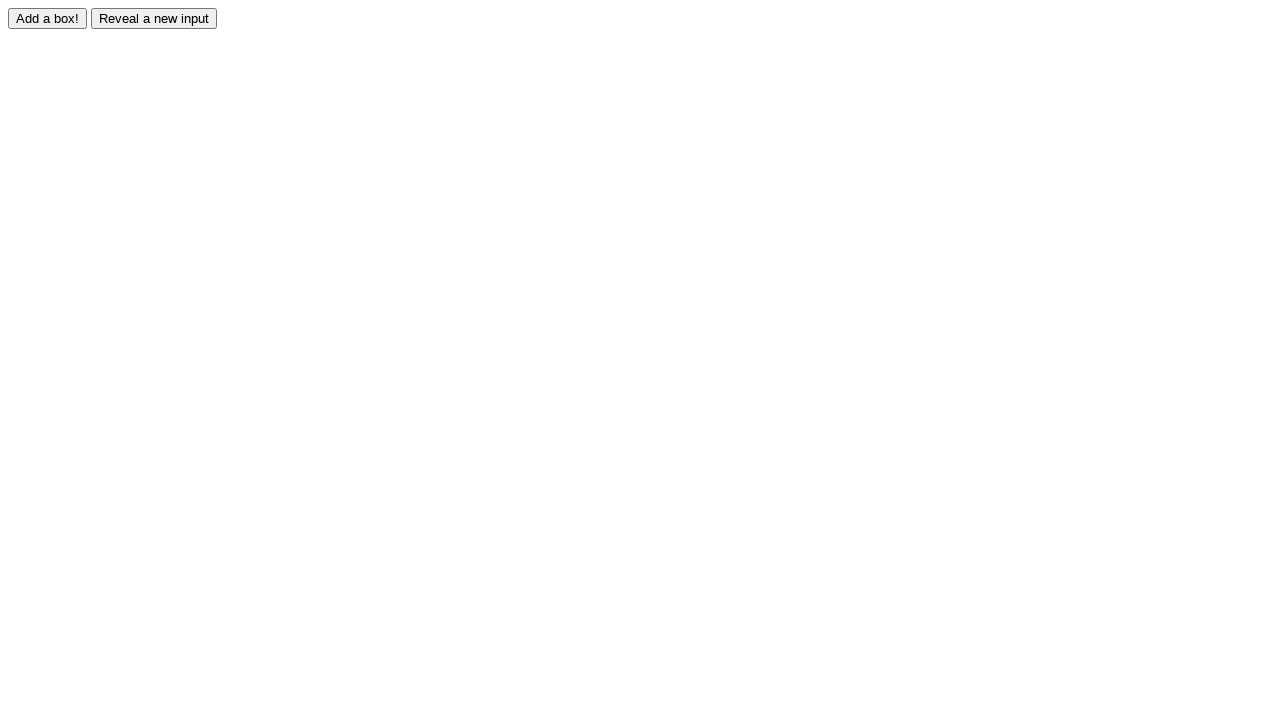

Clicked reveal button to display hidden input element at (154, 18) on #reveal
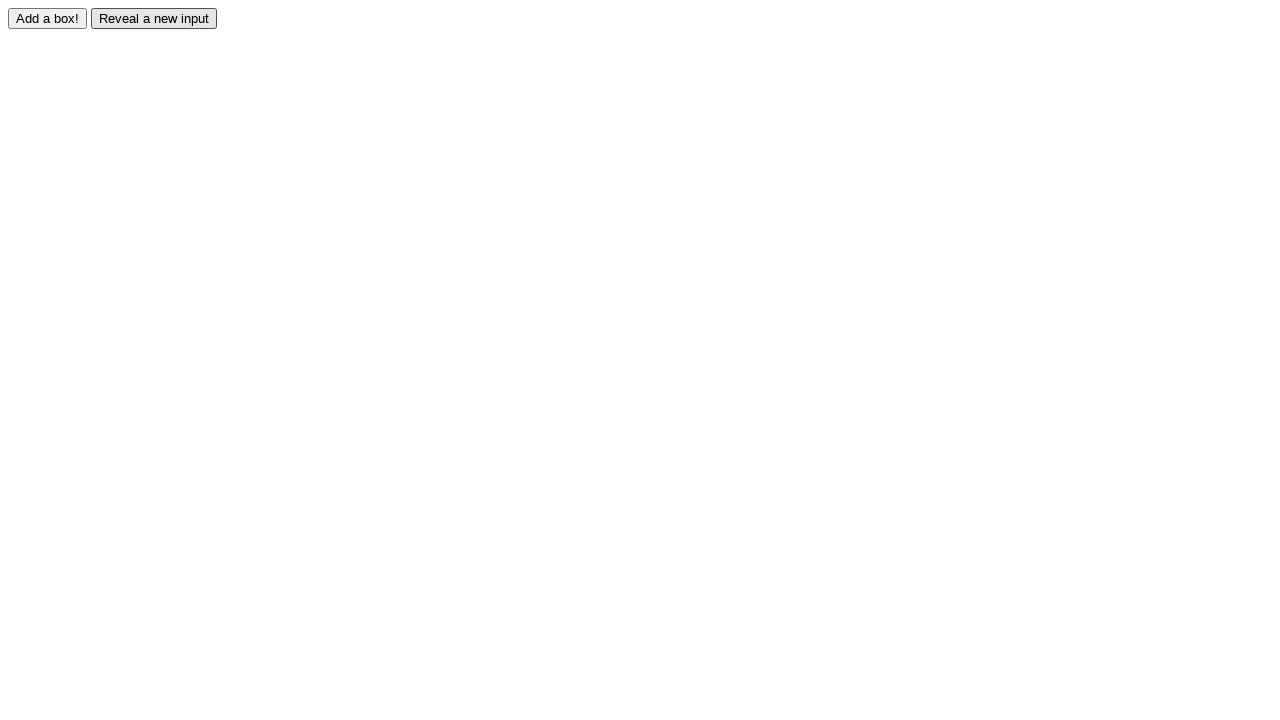

Waited for revealed input element to become visible
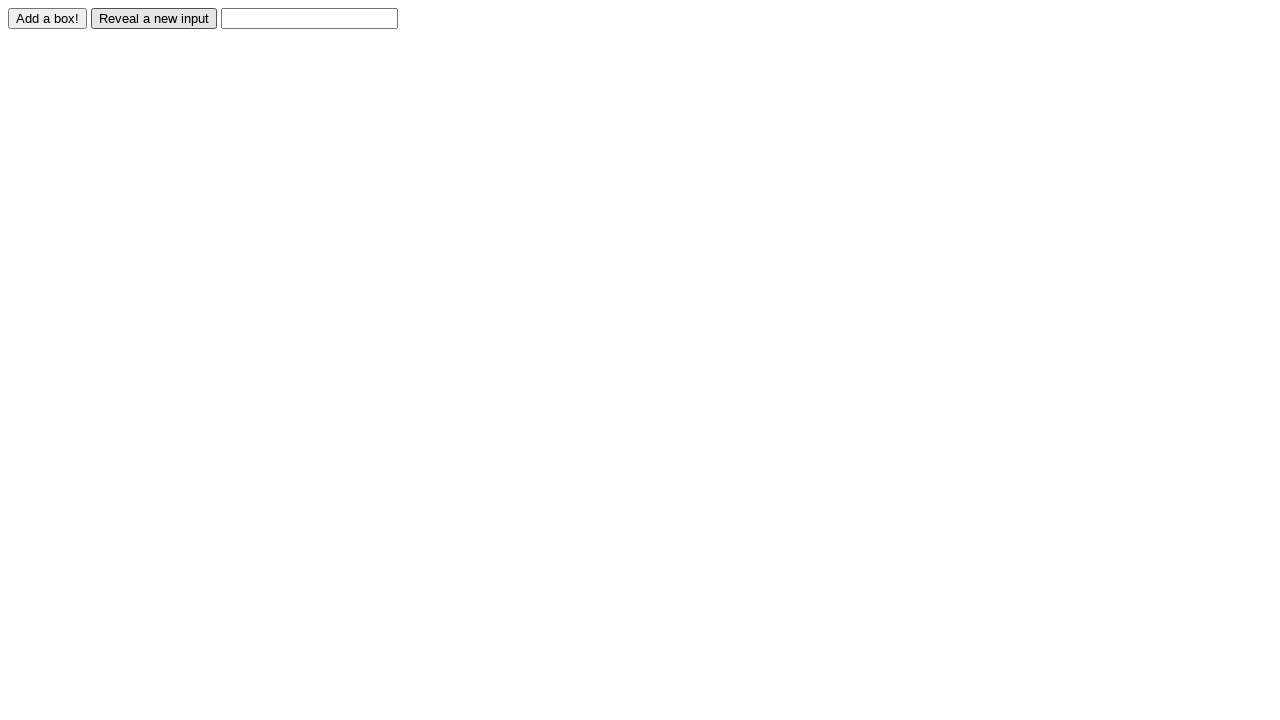

Typed 'Displayed' into the revealed input field on #revealed
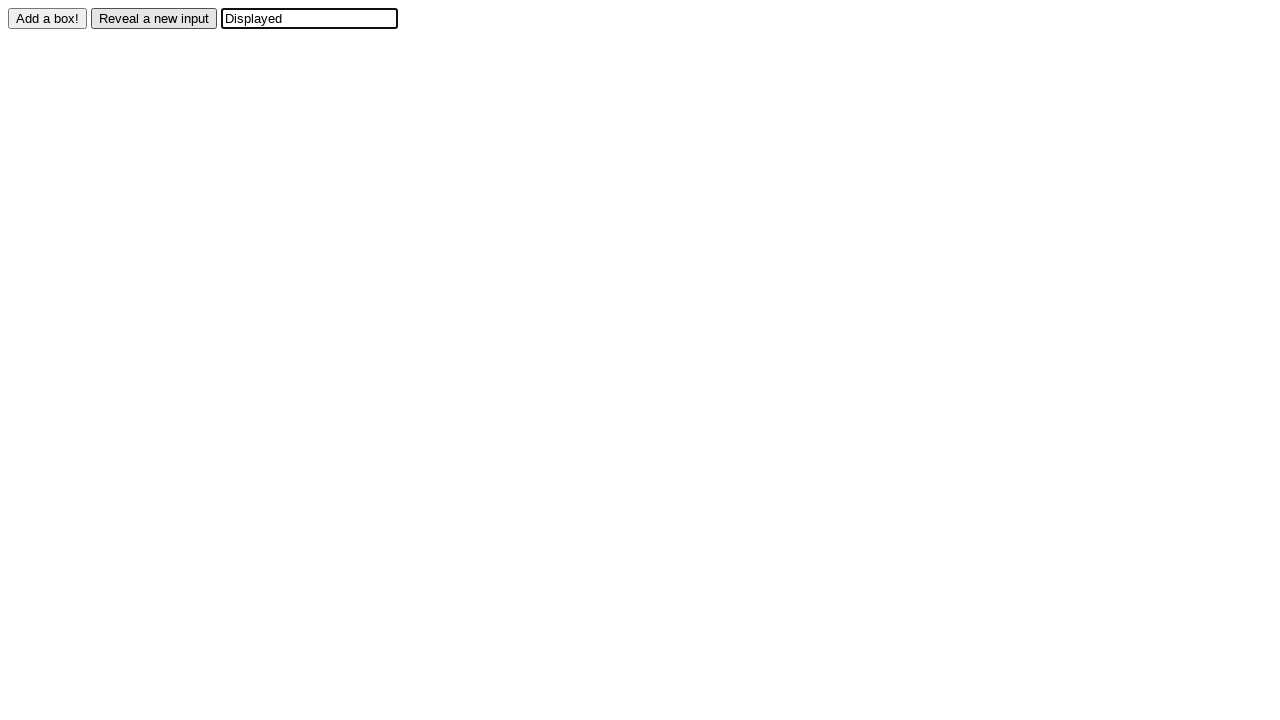

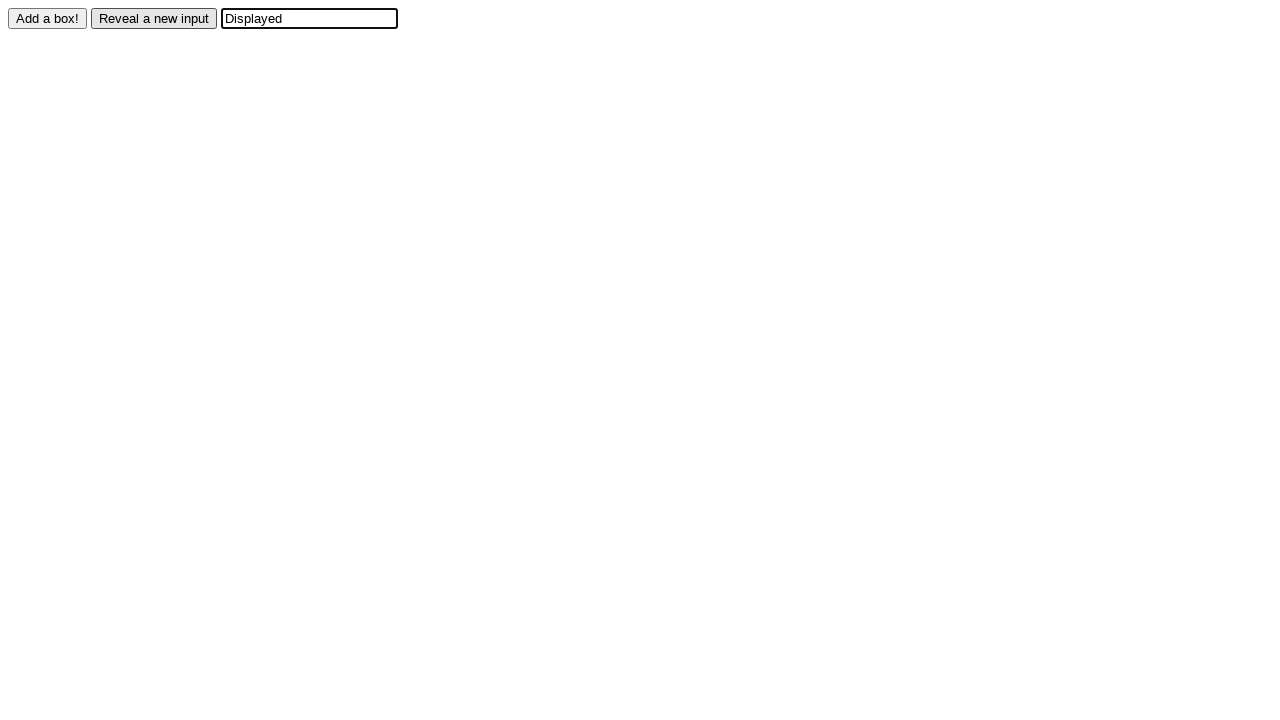